Tests working with multiple browser windows by clicking a link that opens a new window, then switching between windows and verifying page titles.

Starting URL: https://the-internet.herokuapp.com/windows

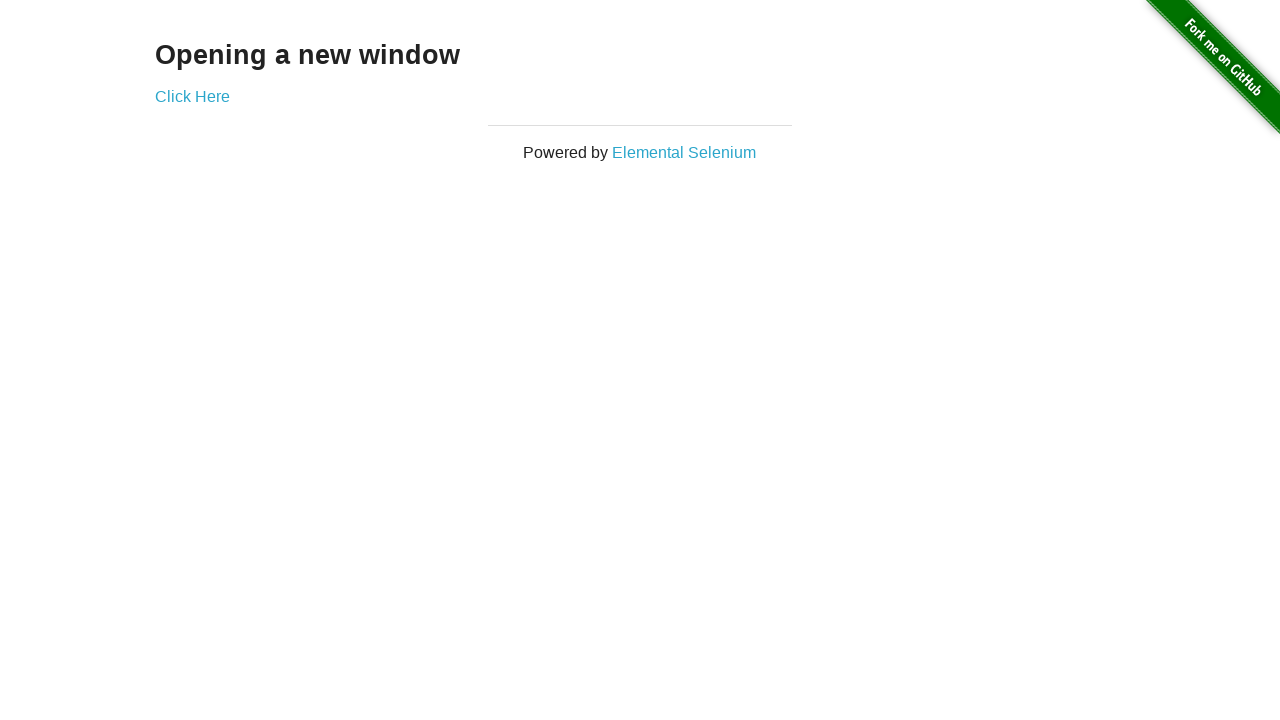

Clicked link to open new window at (192, 96) on .example a
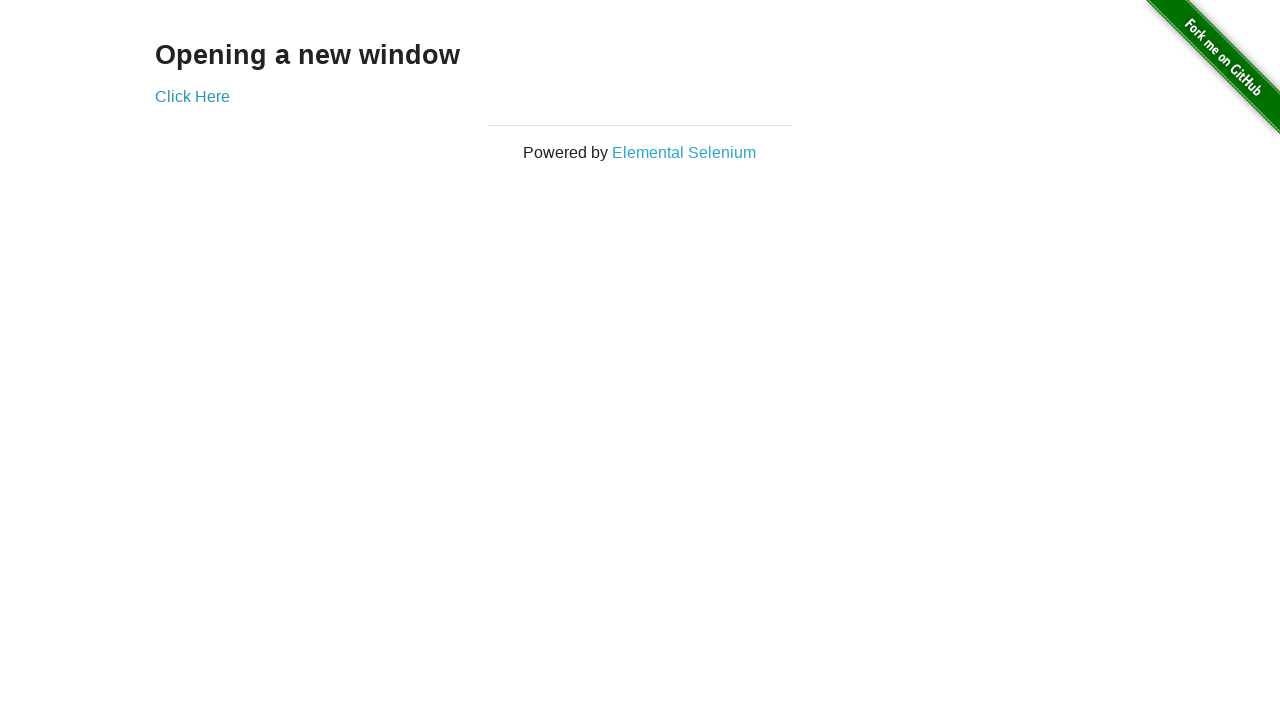

New window opened and captured
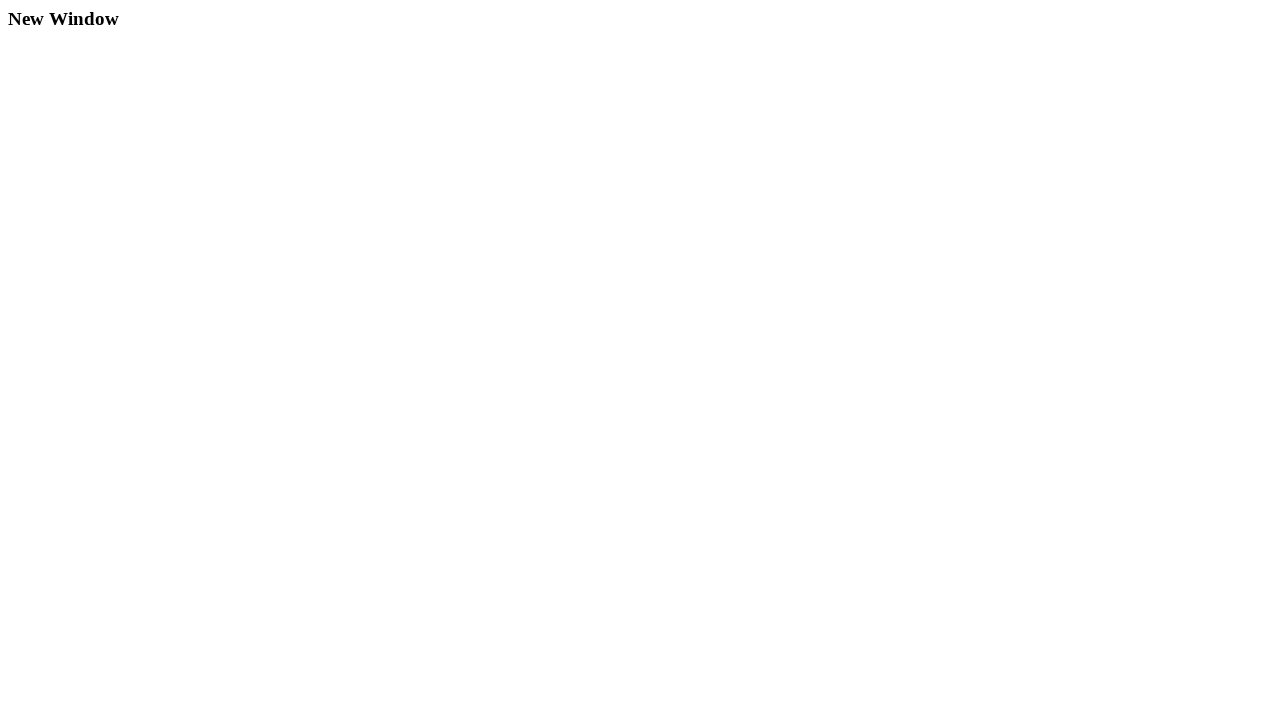

New page finished loading
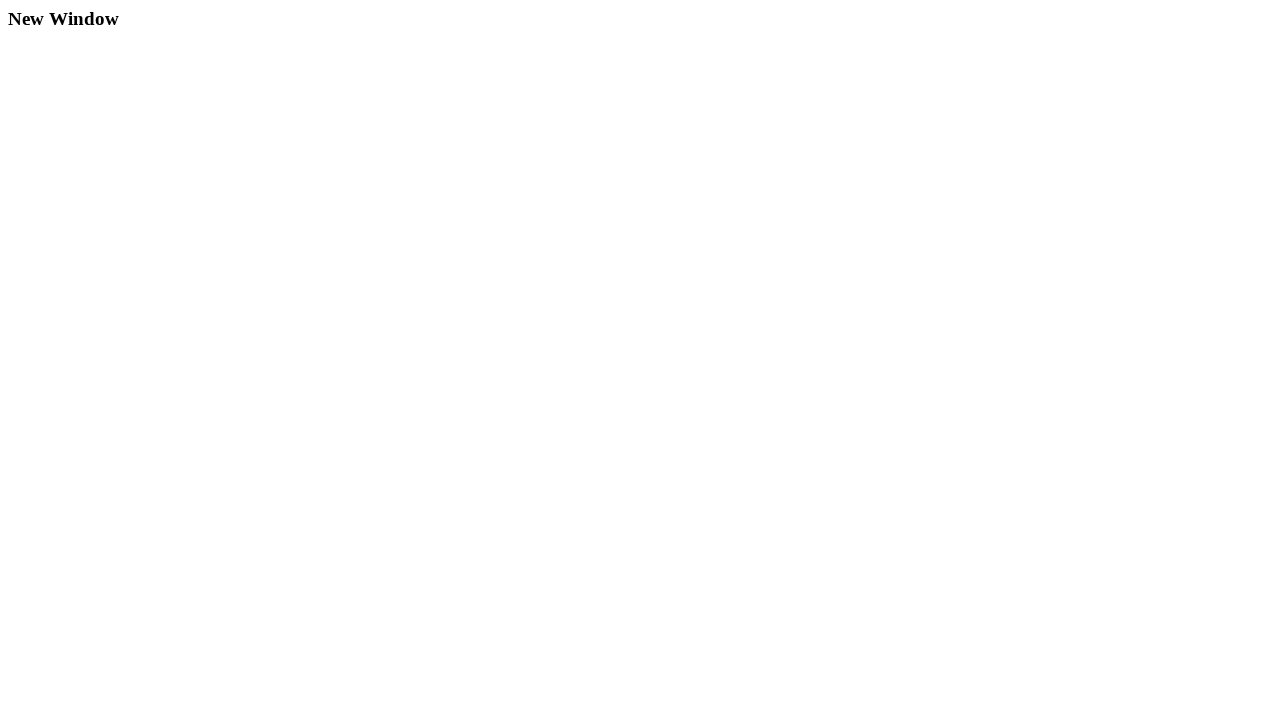

Verified original window title is 'The Internet'
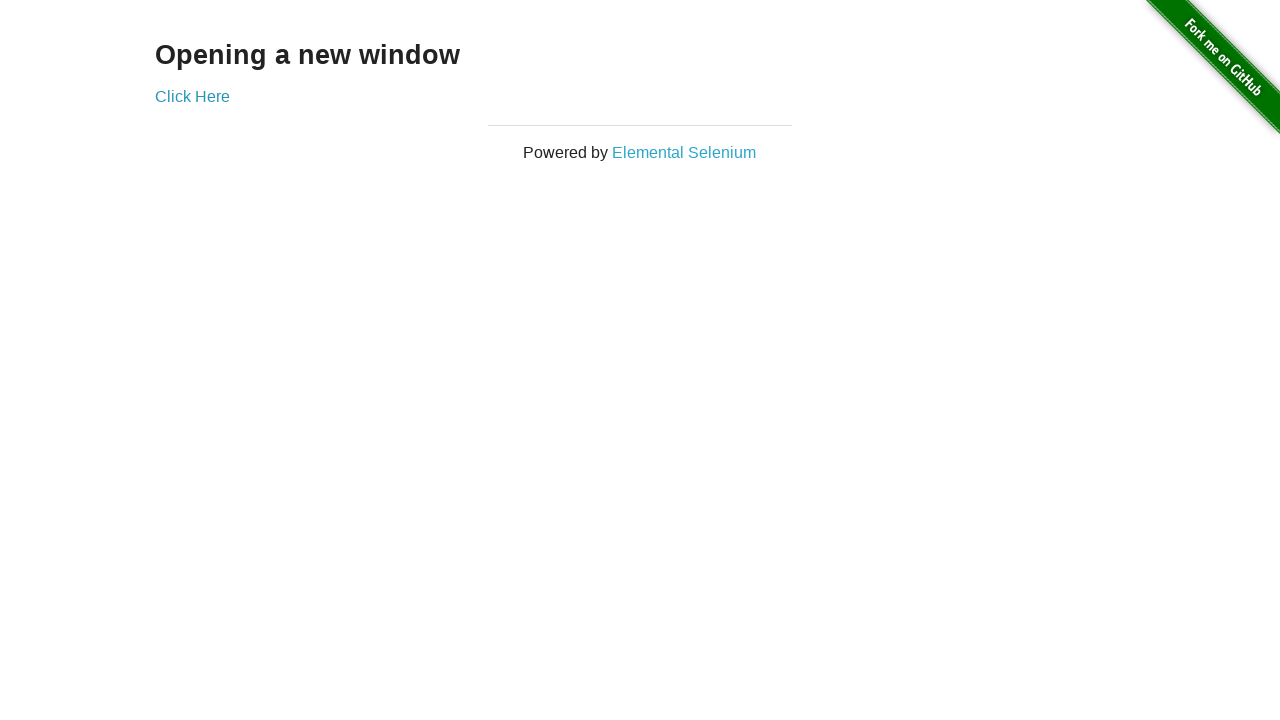

Verified new window title is 'New Window'
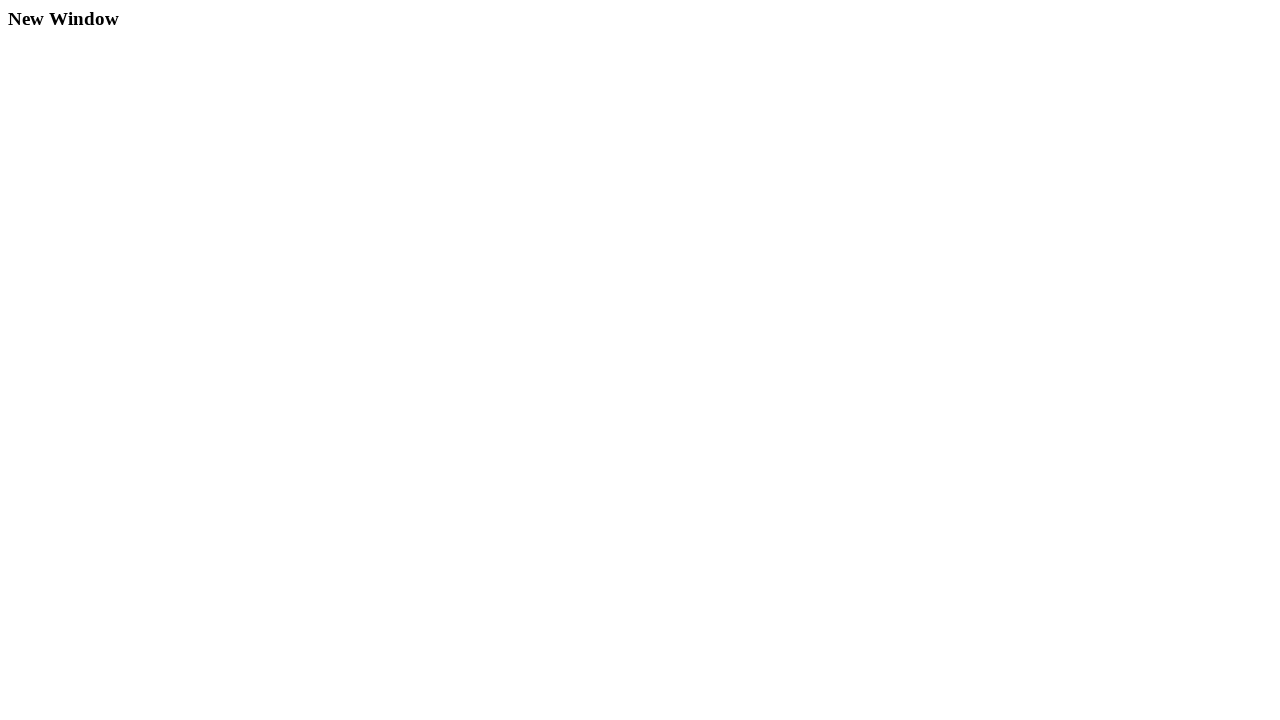

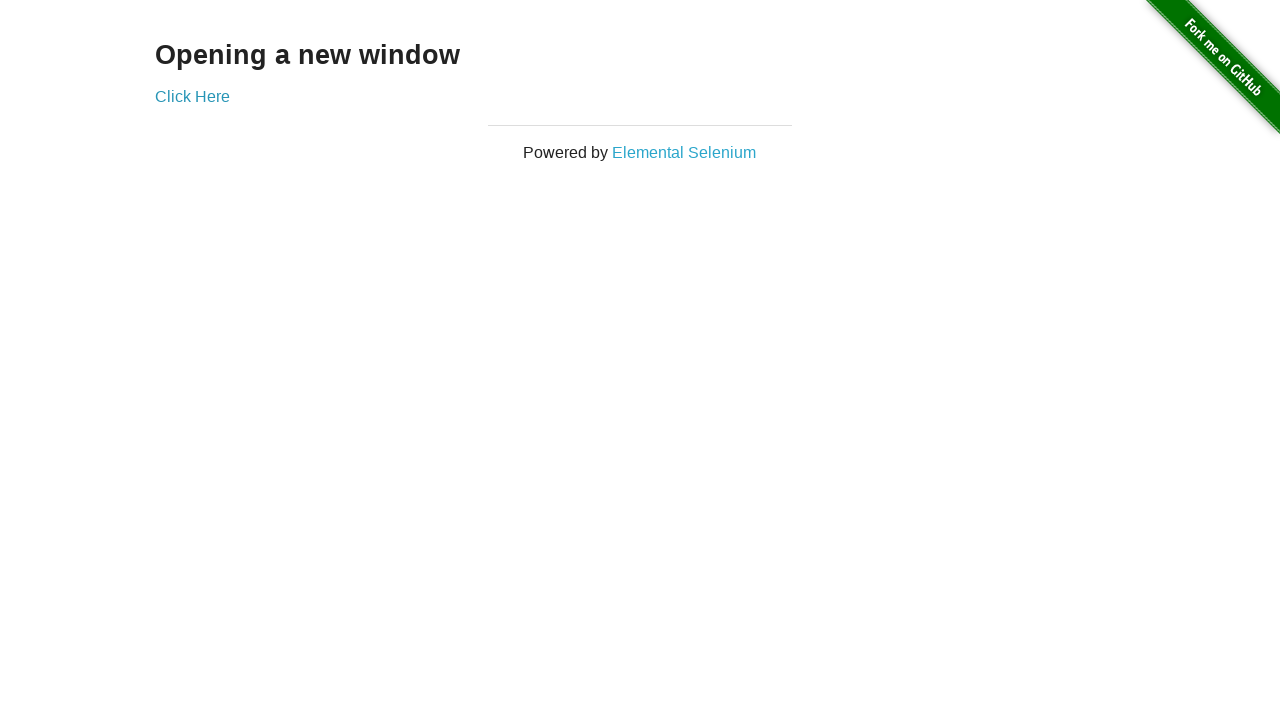